Tests add-to-cart functionality on an e-commerce practice site by searching for specific vegetables (Cucumber, Brocolli, Beetroot) and clicking their "Add to cart" buttons.

Starting URL: https://rahulshettyacademy.com/seleniumPractise/

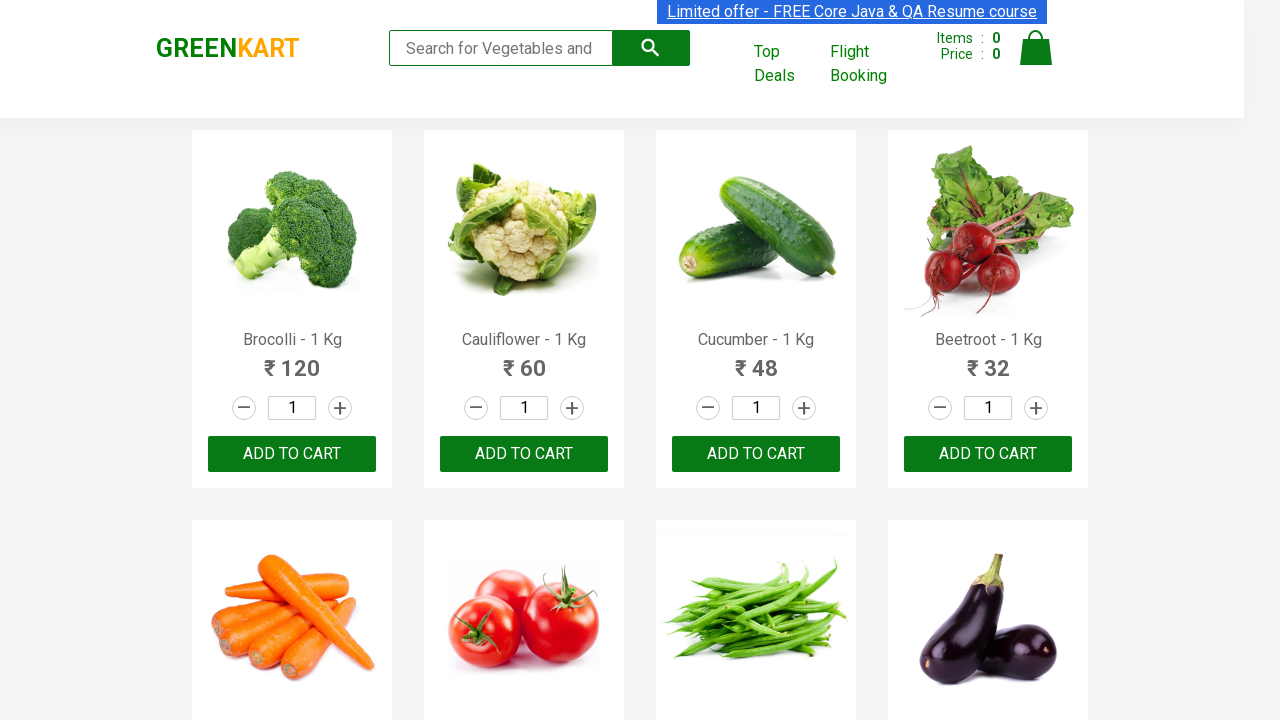

Waited for product names to load
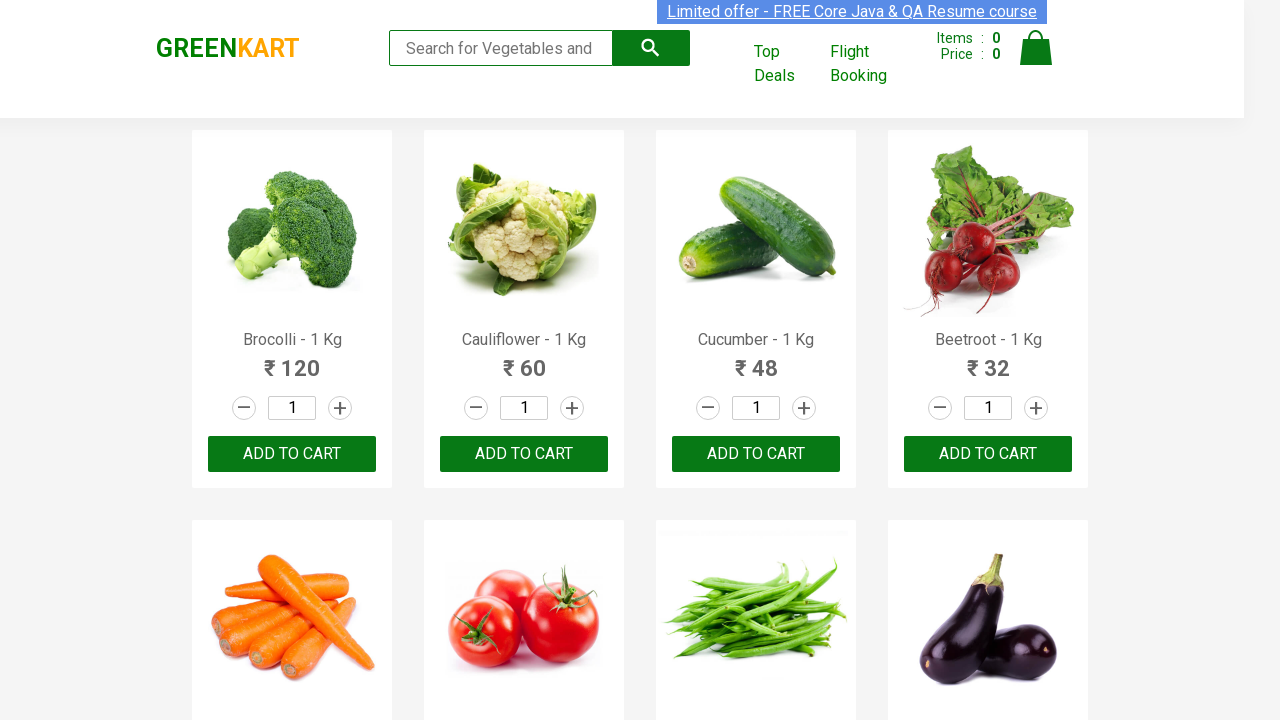

Retrieved all product name elements
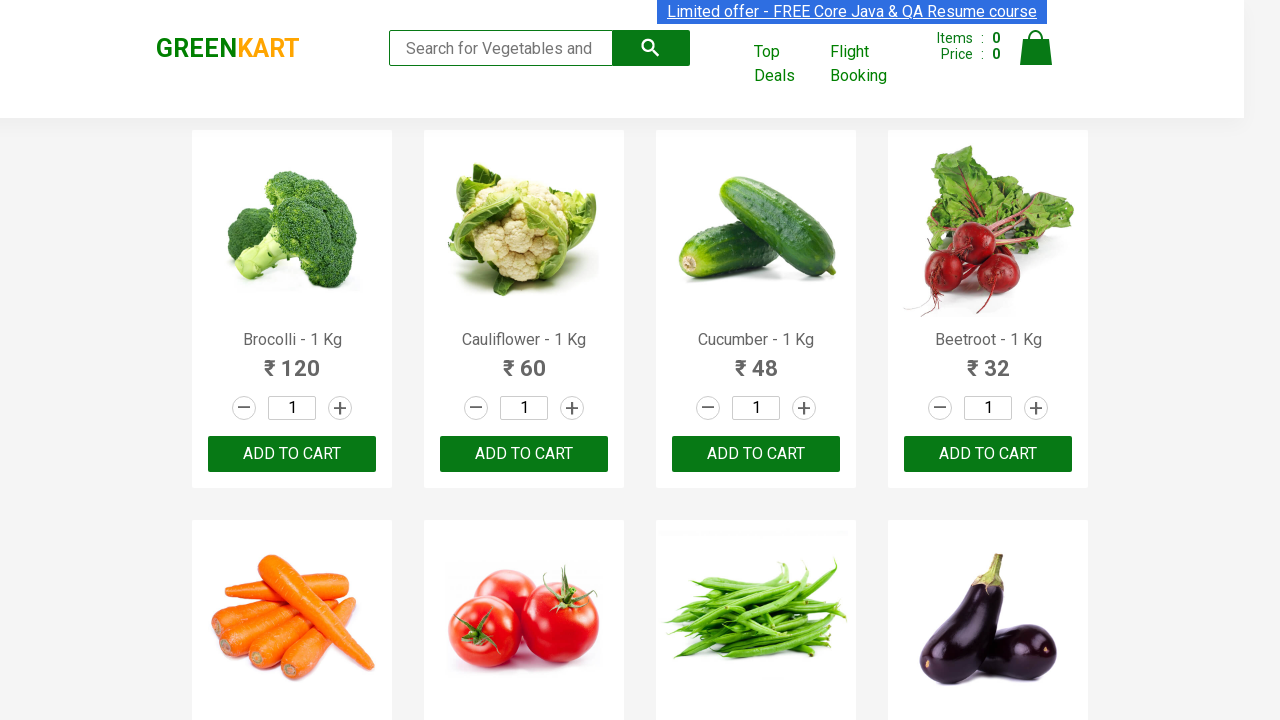

Retrieved all add-to-cart buttons
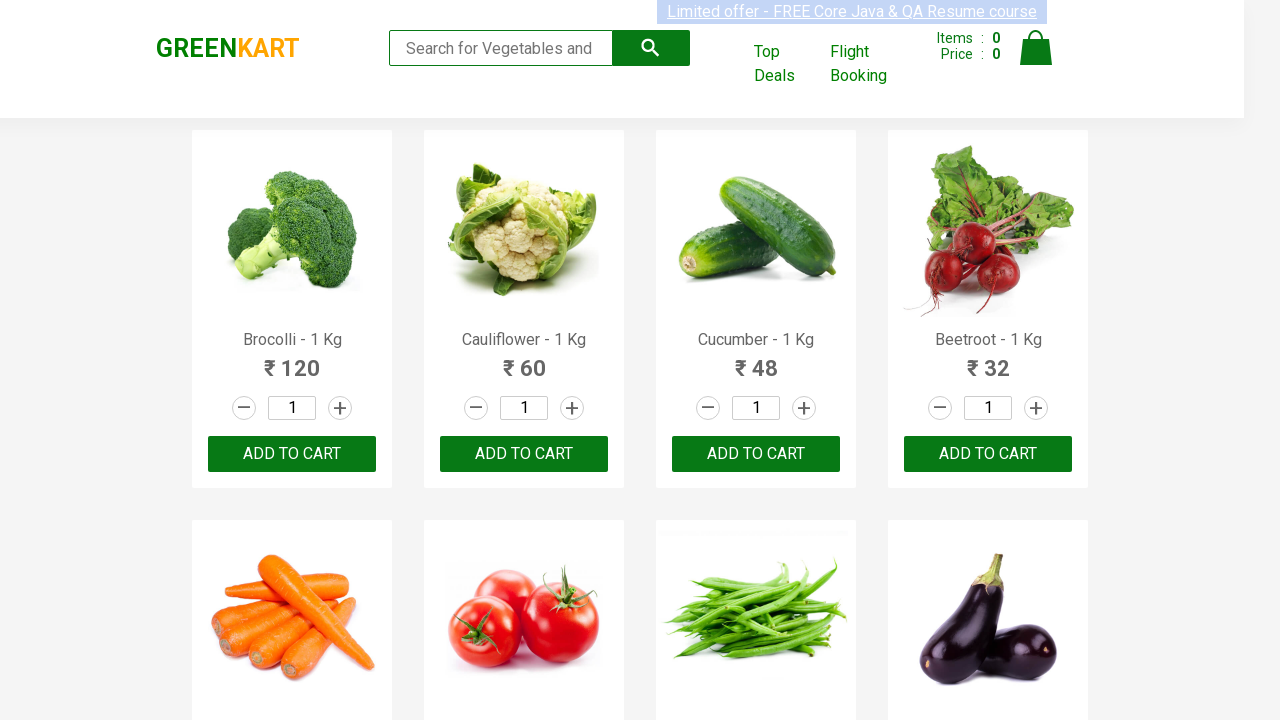

Retrieved product text: Brocolli - 1 Kg
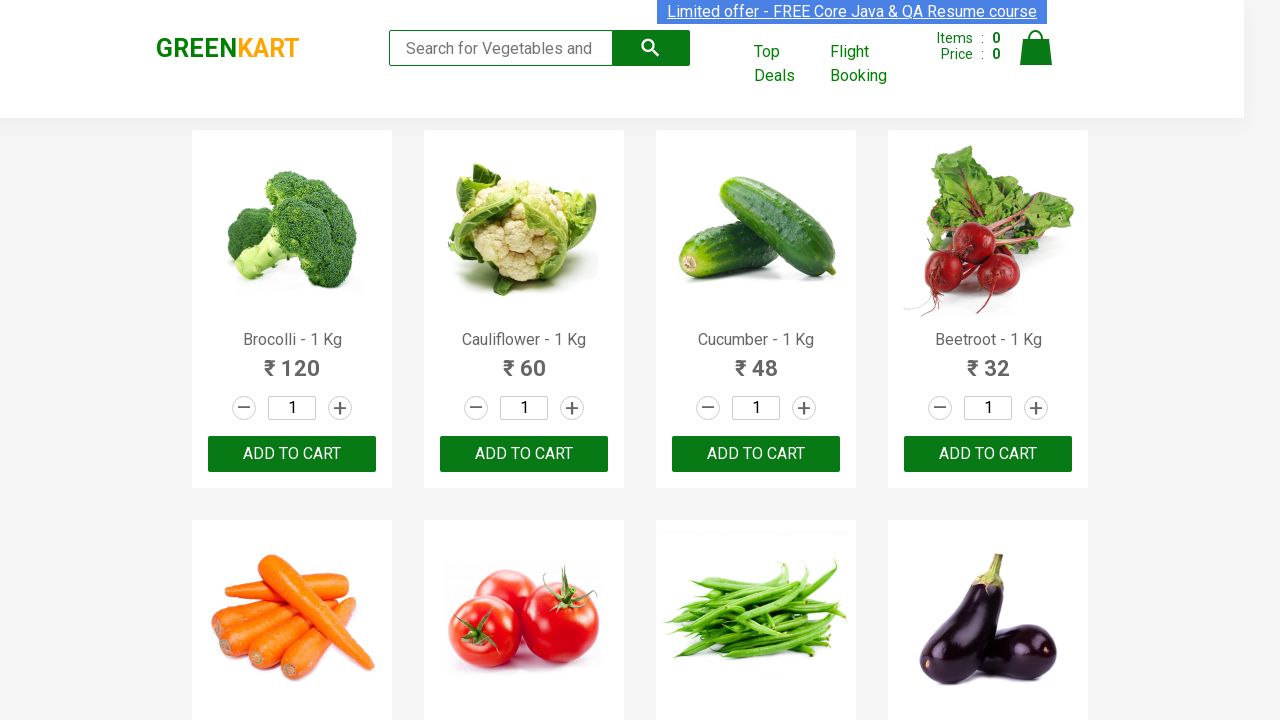

Clicked Add to cart button for Brocolli at (292, 454) on div.product-action button >> nth=0
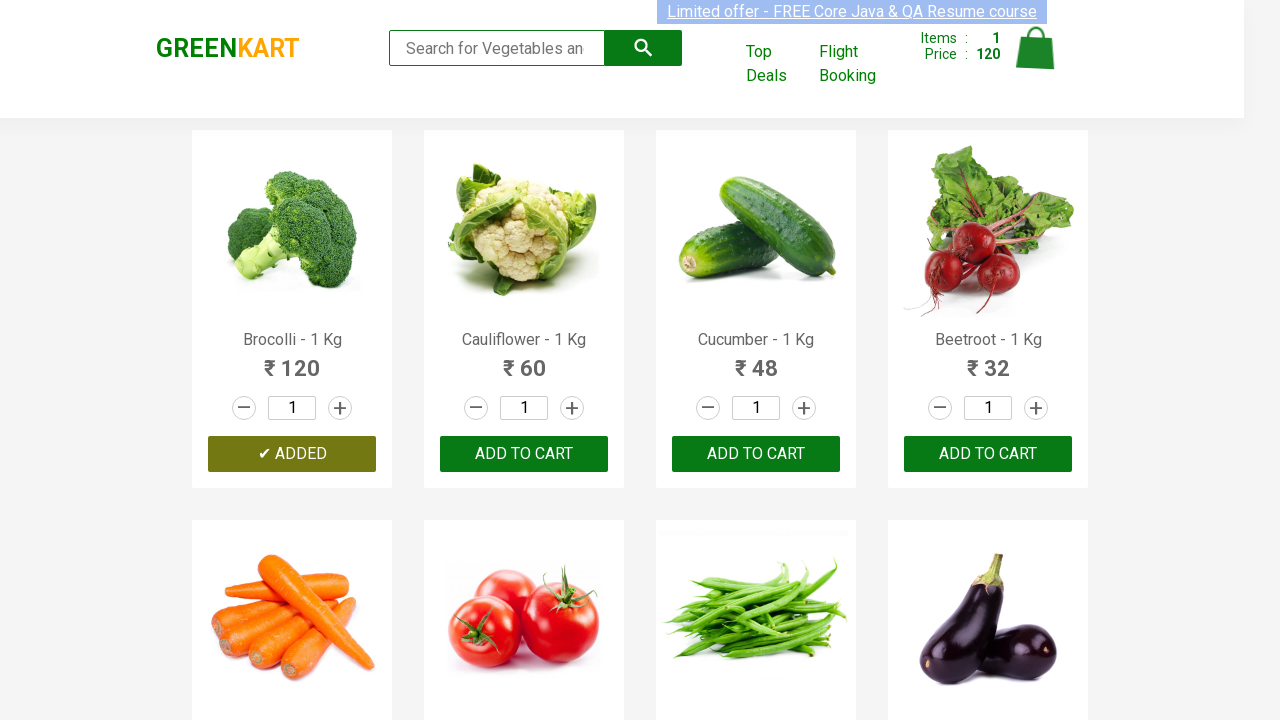

Waited 500ms for stability after adding Brocolli to cart
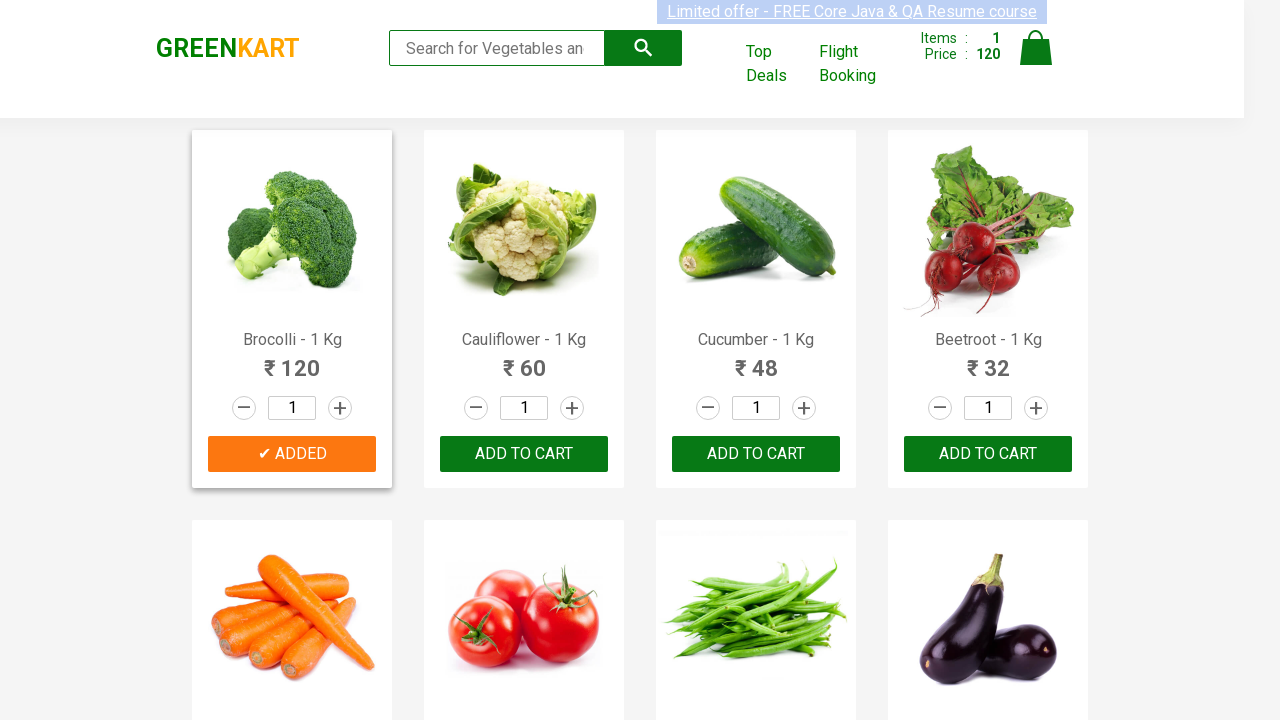

Retrieved product text: Cauliflower - 1 Kg
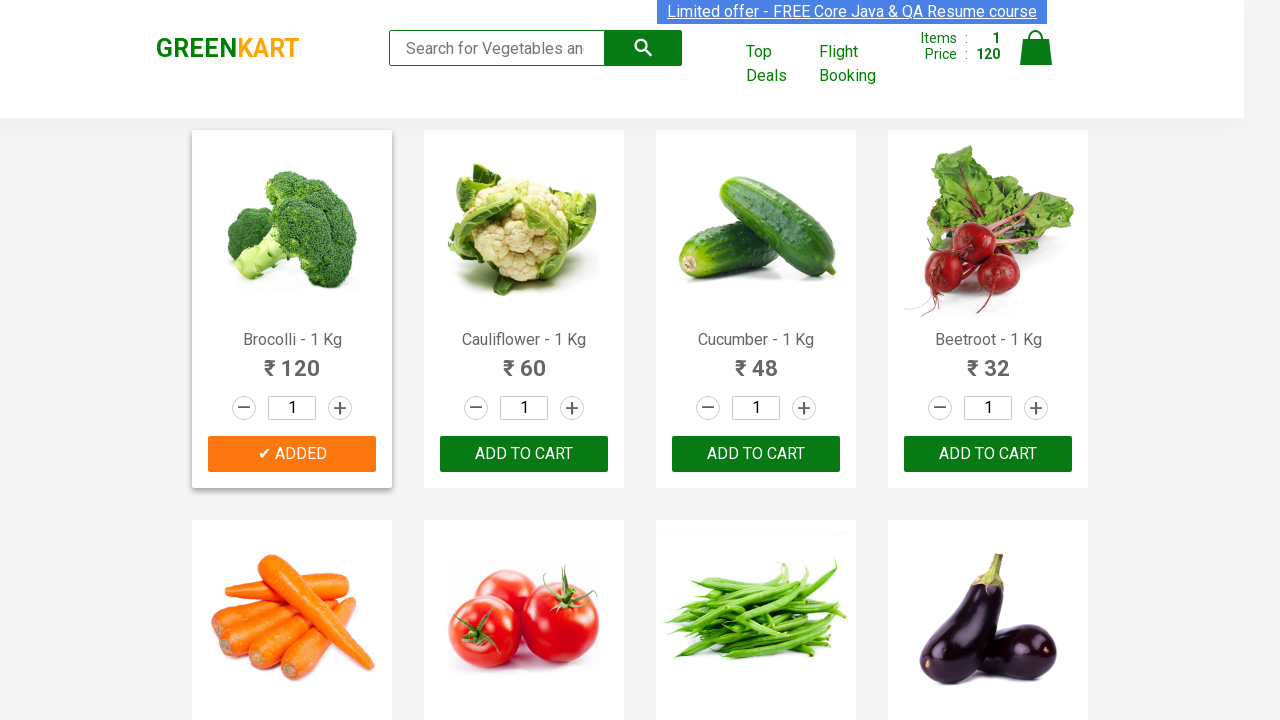

Retrieved product text: Cucumber - 1 Kg
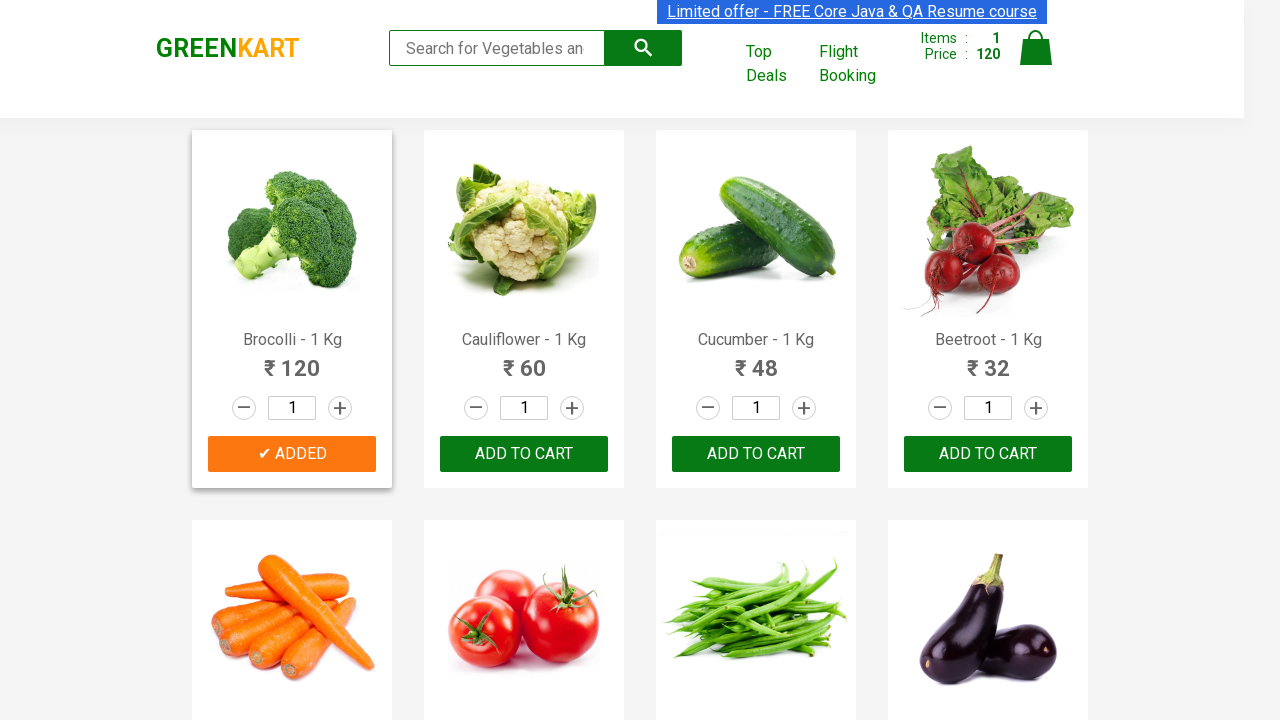

Clicked Add to cart button for Cucumber at (756, 454) on div.product-action button >> nth=2
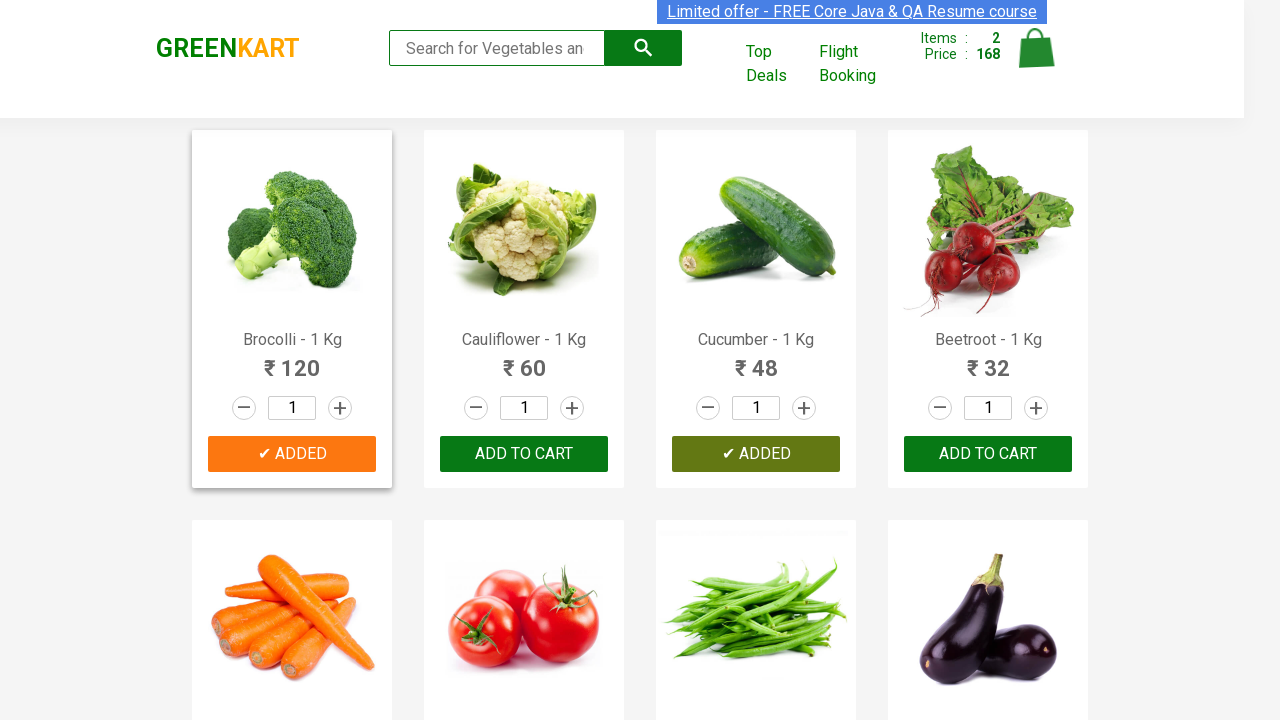

Waited 500ms for stability after adding Cucumber to cart
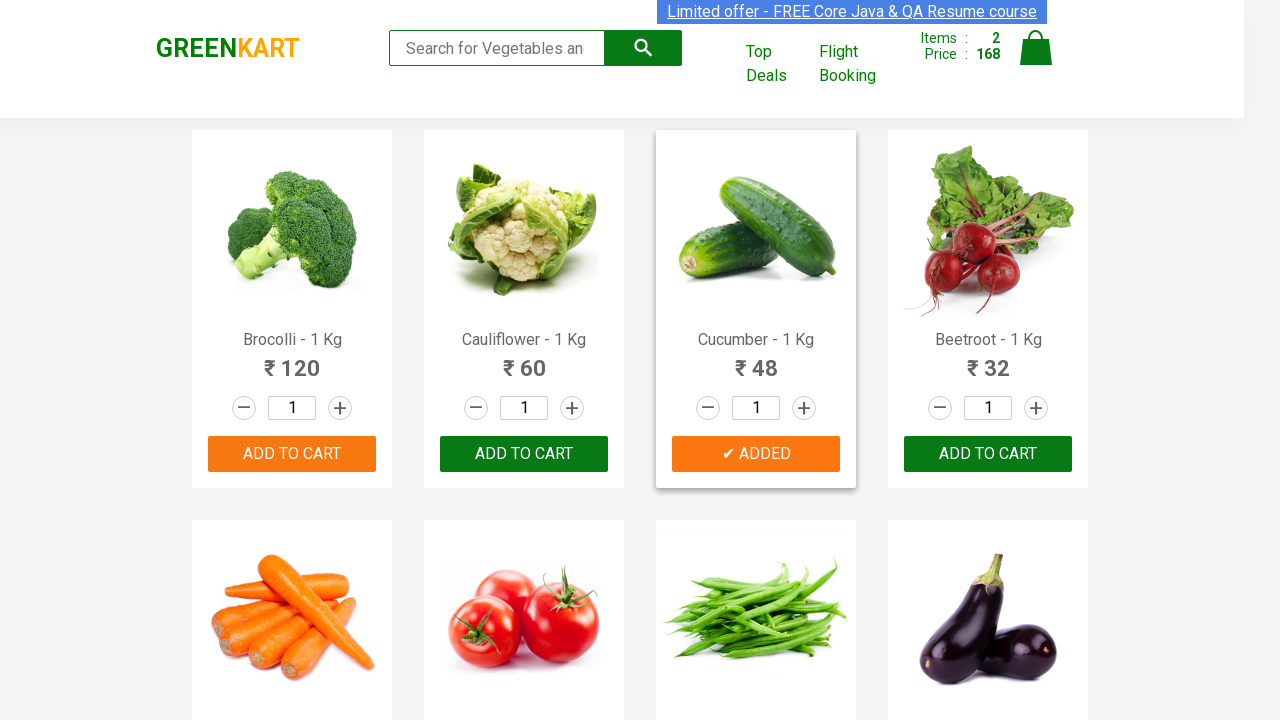

Retrieved product text: Beetroot - 1 Kg
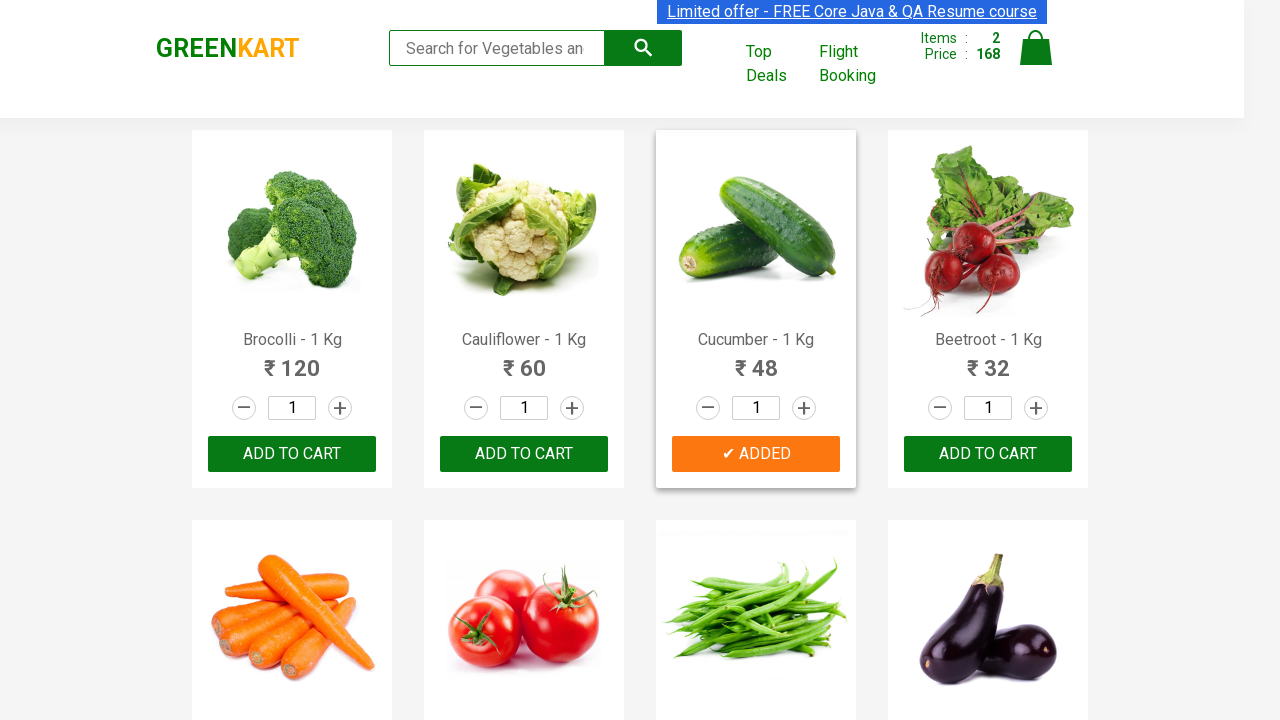

Clicked Add to cart button for Beetroot at (988, 454) on div.product-action button >> nth=3
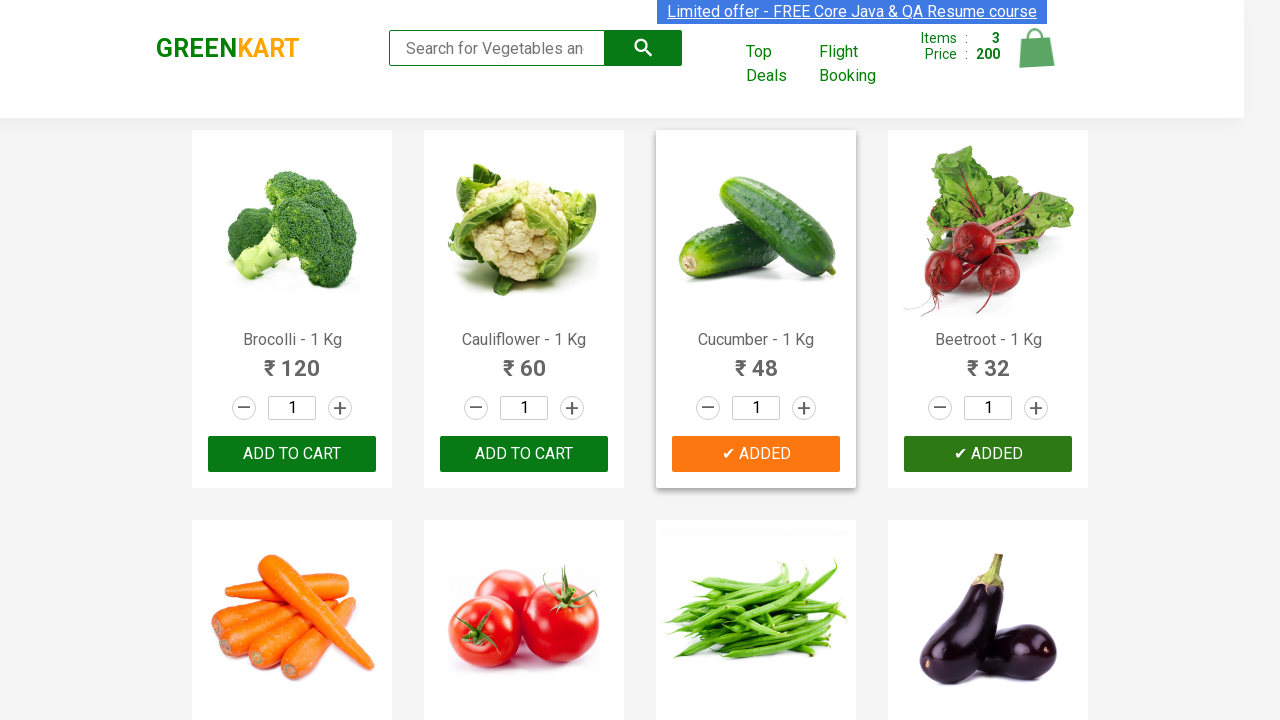

Waited 500ms for stability after adding Beetroot to cart
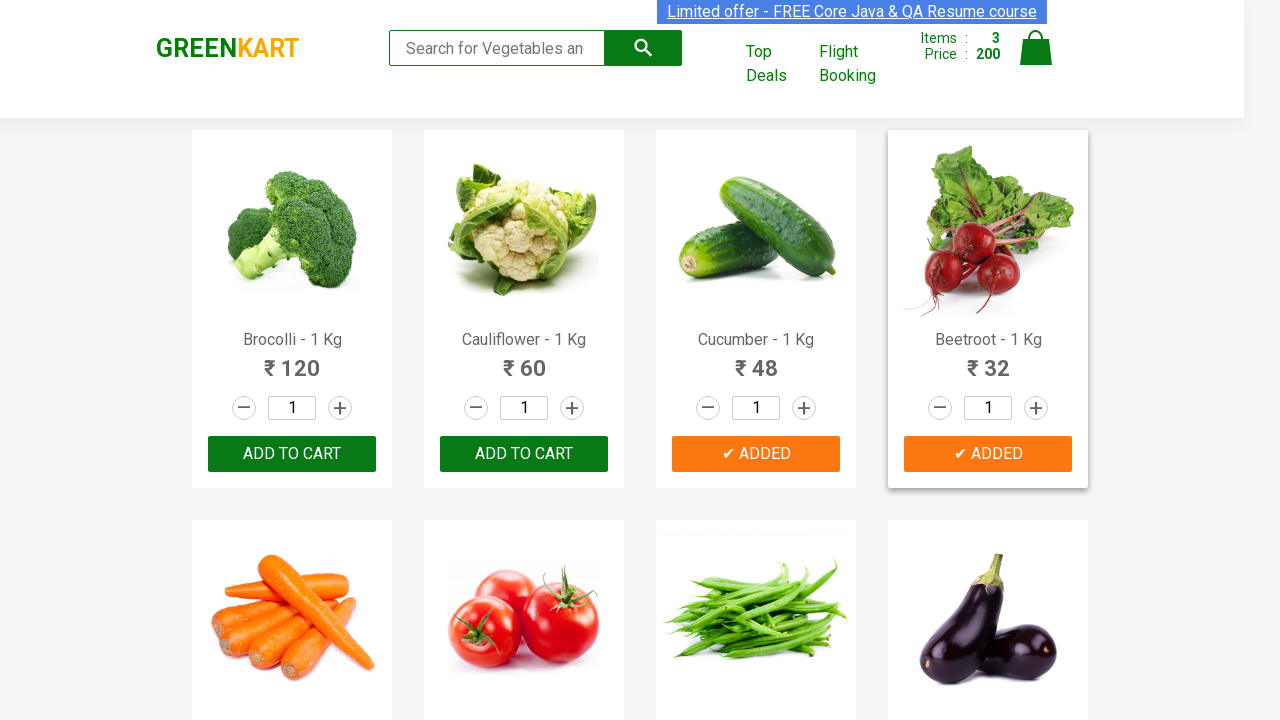

All 3 items have been added to cart - stopping search
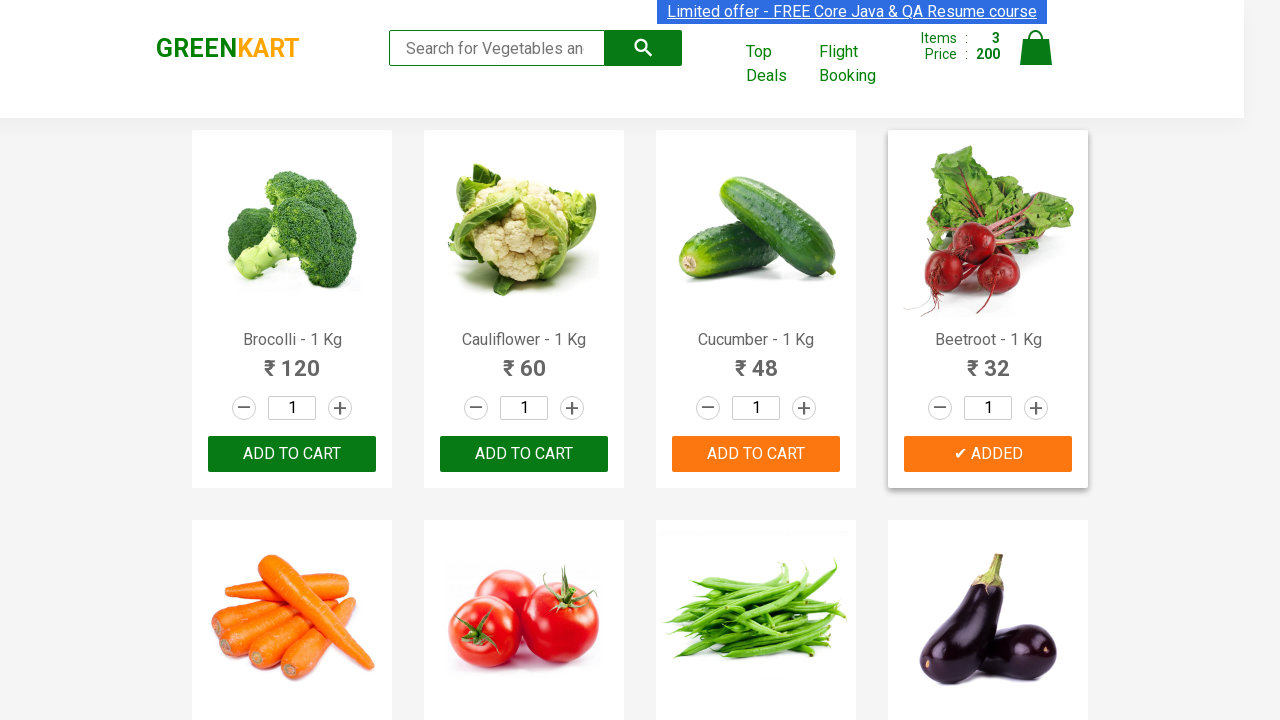

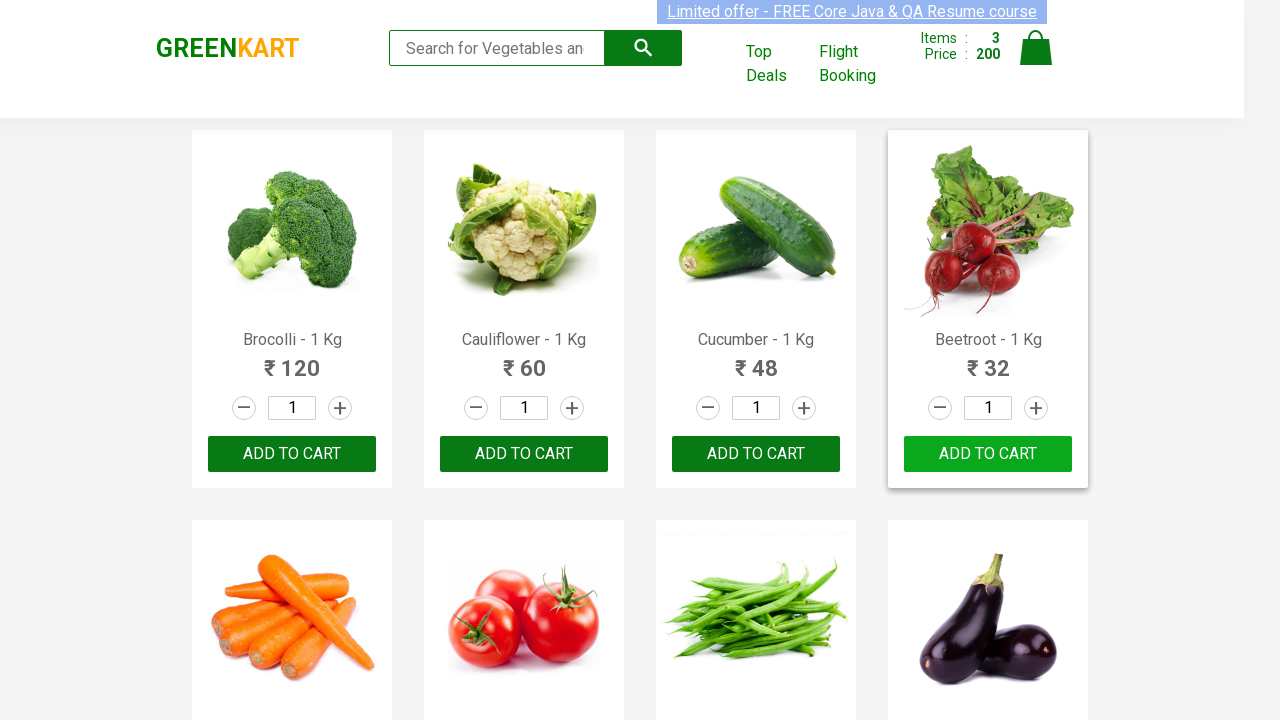